Tests unmarking todo items as complete by unchecking their checkboxes

Starting URL: https://demo.playwright.dev/todomvc

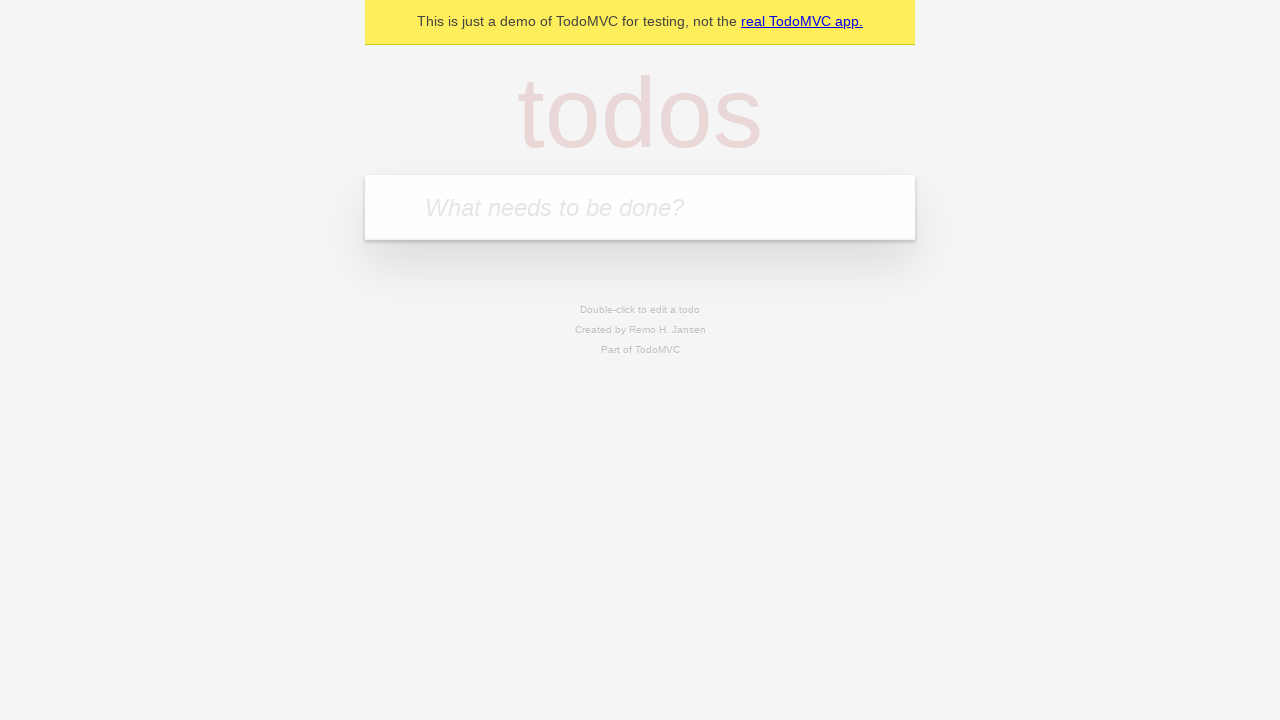

Filled todo input with 'buy some cheese' on internal:attr=[placeholder="What needs to be done?"i]
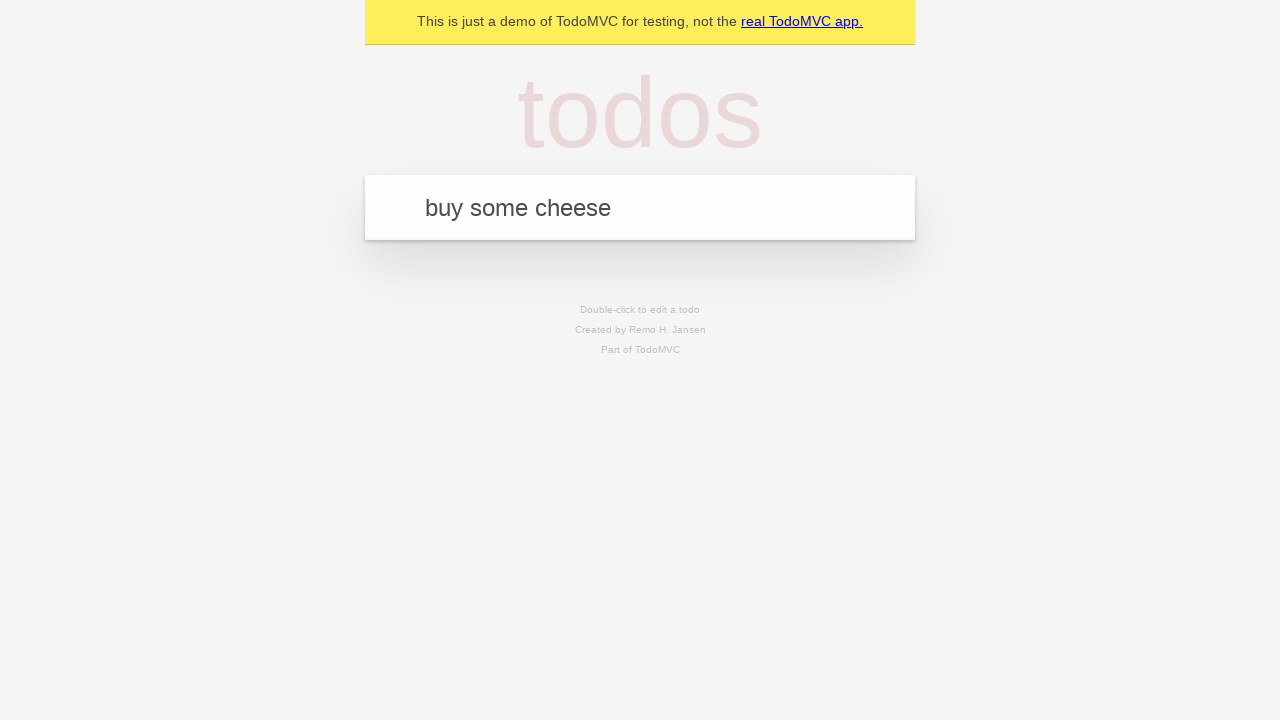

Pressed Enter to create first todo item on internal:attr=[placeholder="What needs to be done?"i]
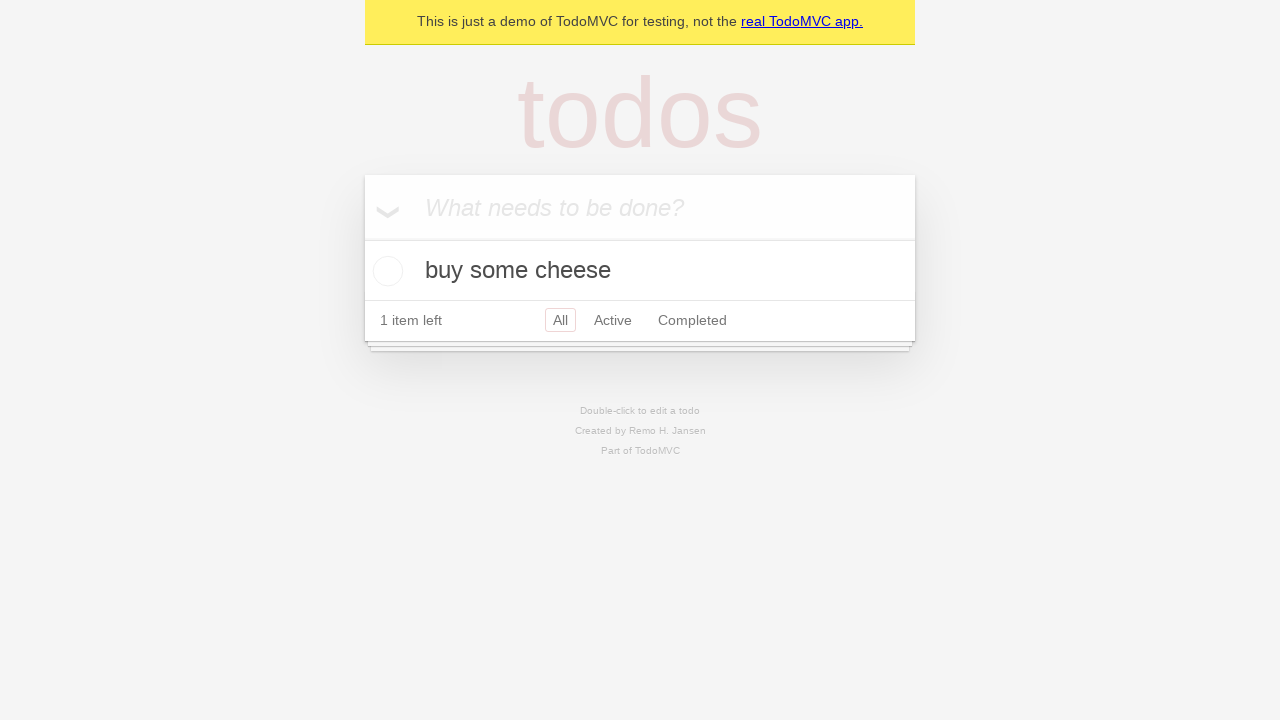

Filled todo input with 'feed the cat' on internal:attr=[placeholder="What needs to be done?"i]
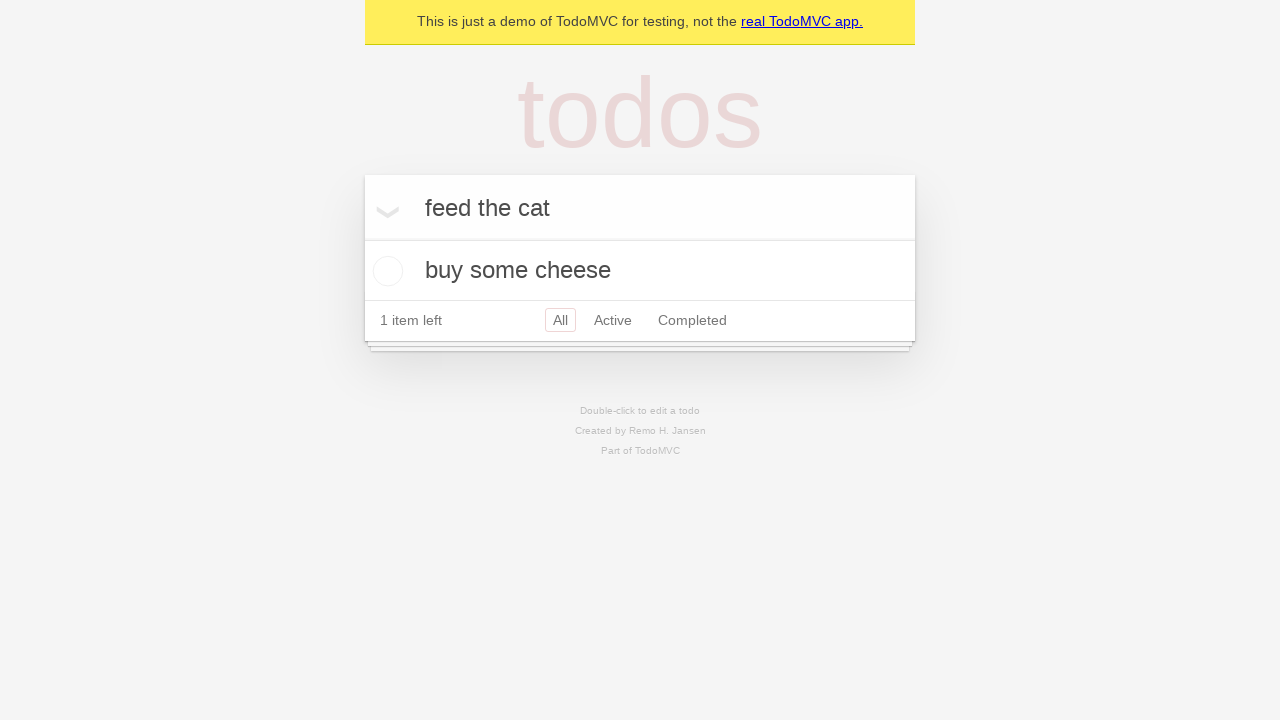

Pressed Enter to create second todo item on internal:attr=[placeholder="What needs to be done?"i]
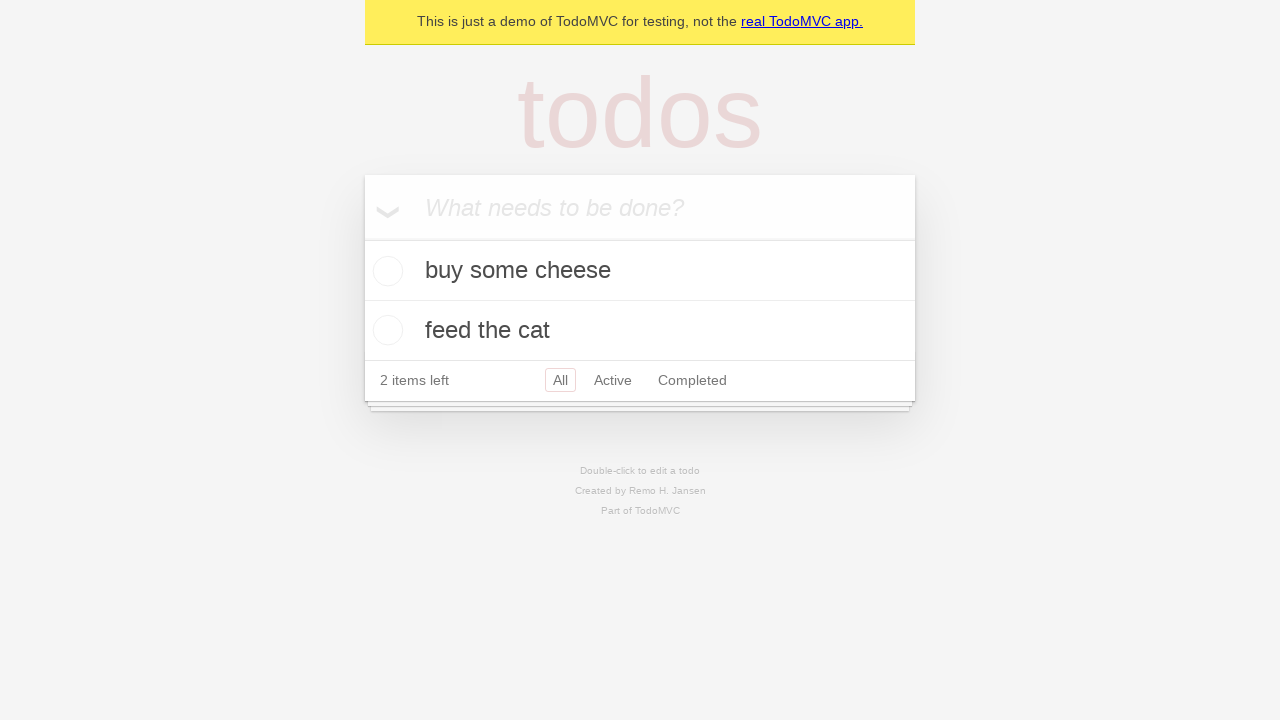

Checked the first todo item checkbox at (385, 271) on [data-testid='todo-item'] >> nth=0 >> internal:role=checkbox
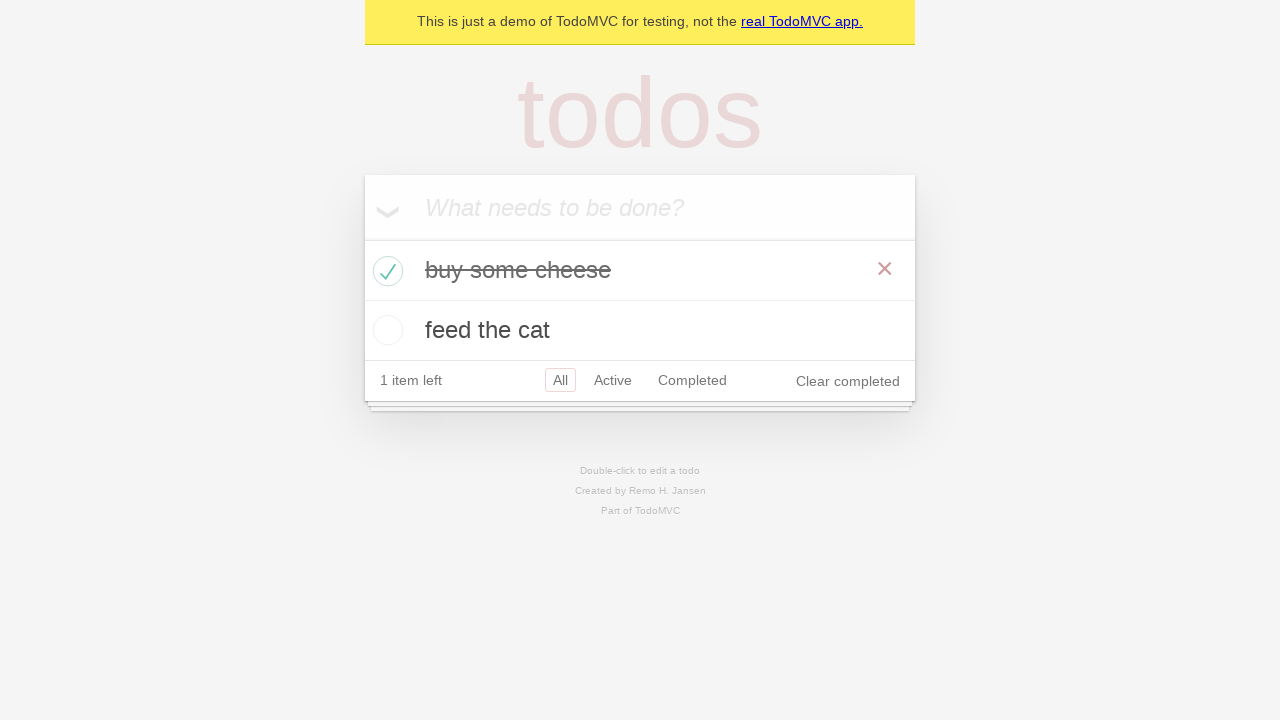

Unchecked the first todo item checkbox to mark as incomplete at (385, 271) on [data-testid='todo-item'] >> nth=0 >> internal:role=checkbox
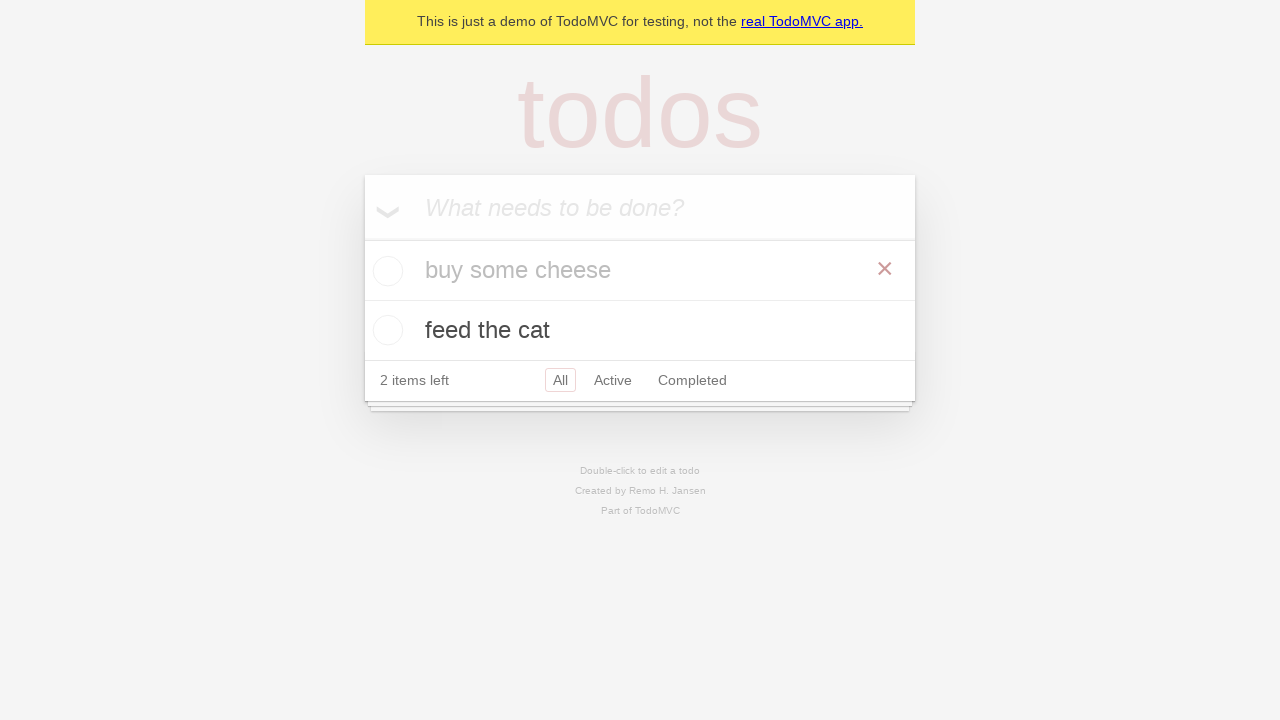

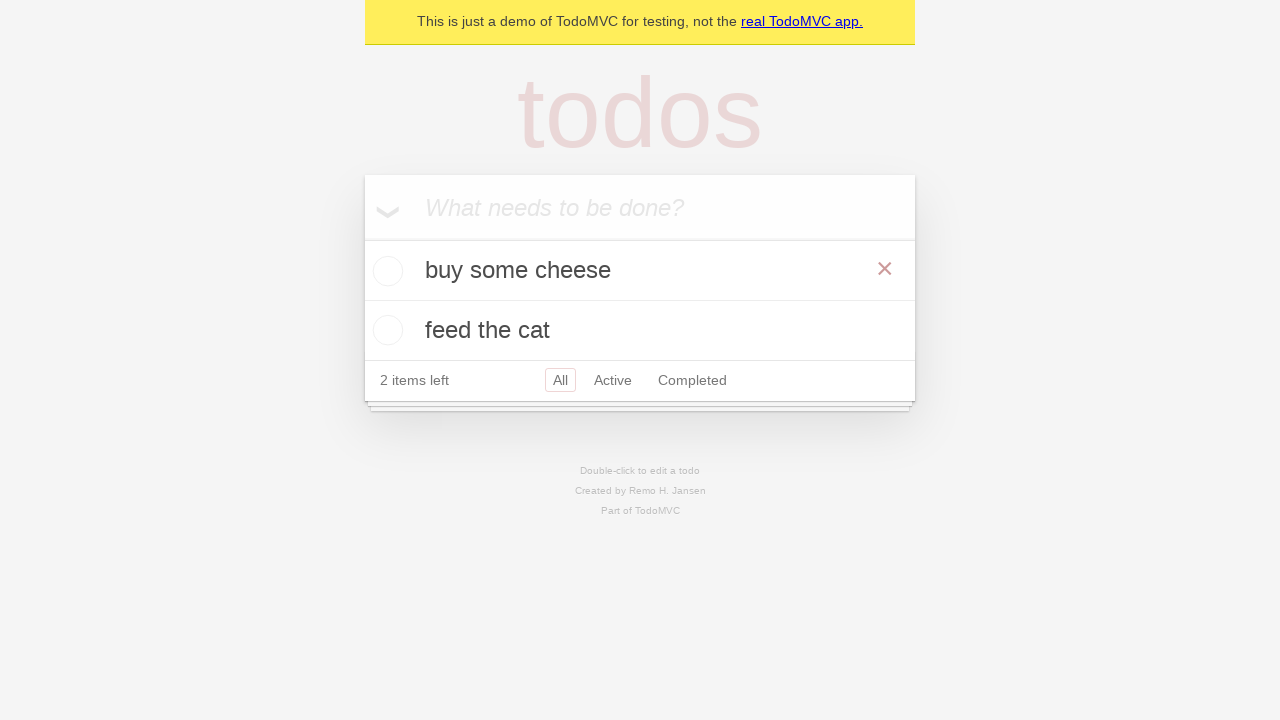